Tests the add/remove elements functionality by clicking the Add Element button, verifying the Delete button appears, clicking Delete, and verifying the page heading is still visible

Starting URL: https://the-internet.herokuapp.com/add_remove_elements/

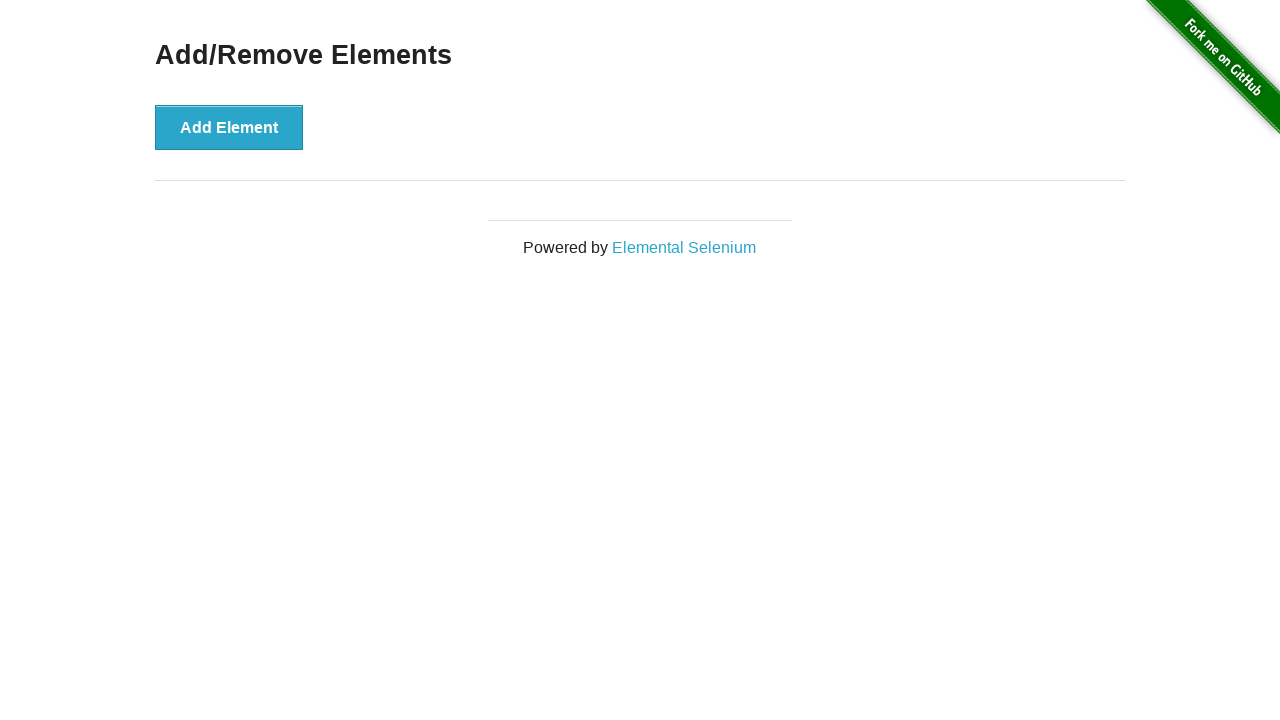

Clicked the Add Element button at (229, 127) on button[onclick='addElement()']
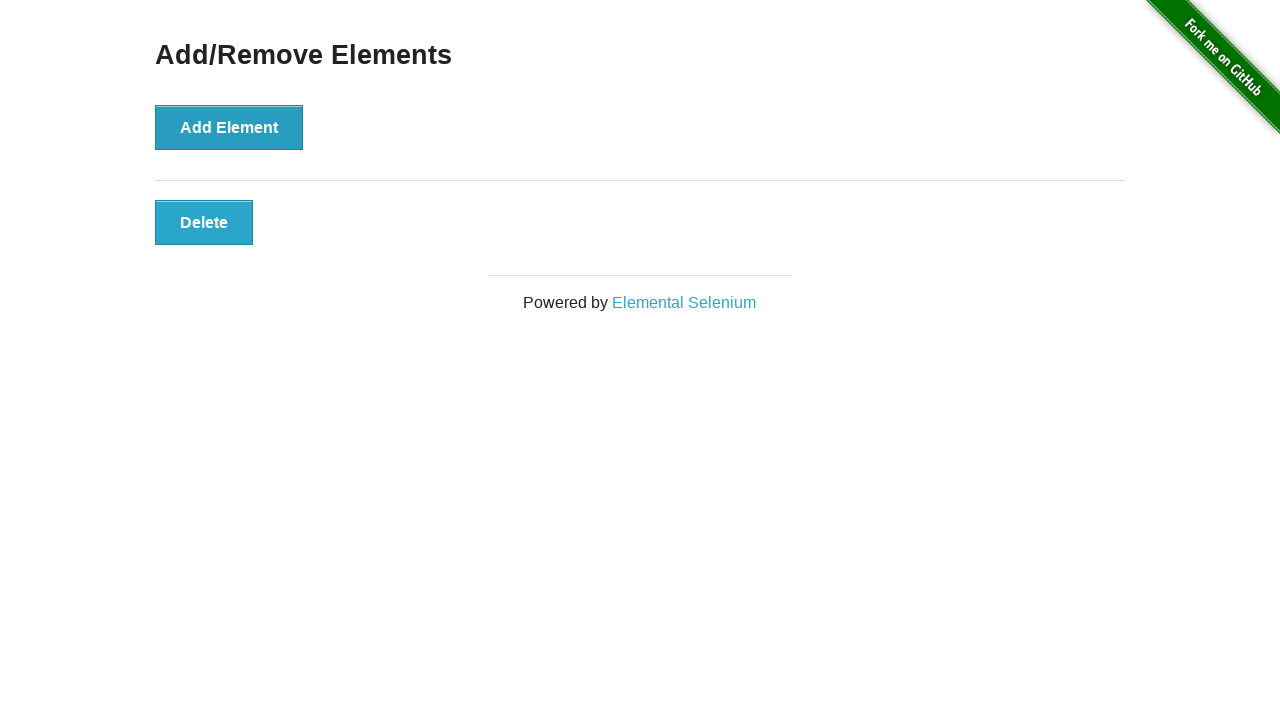

Delete button appeared on the page
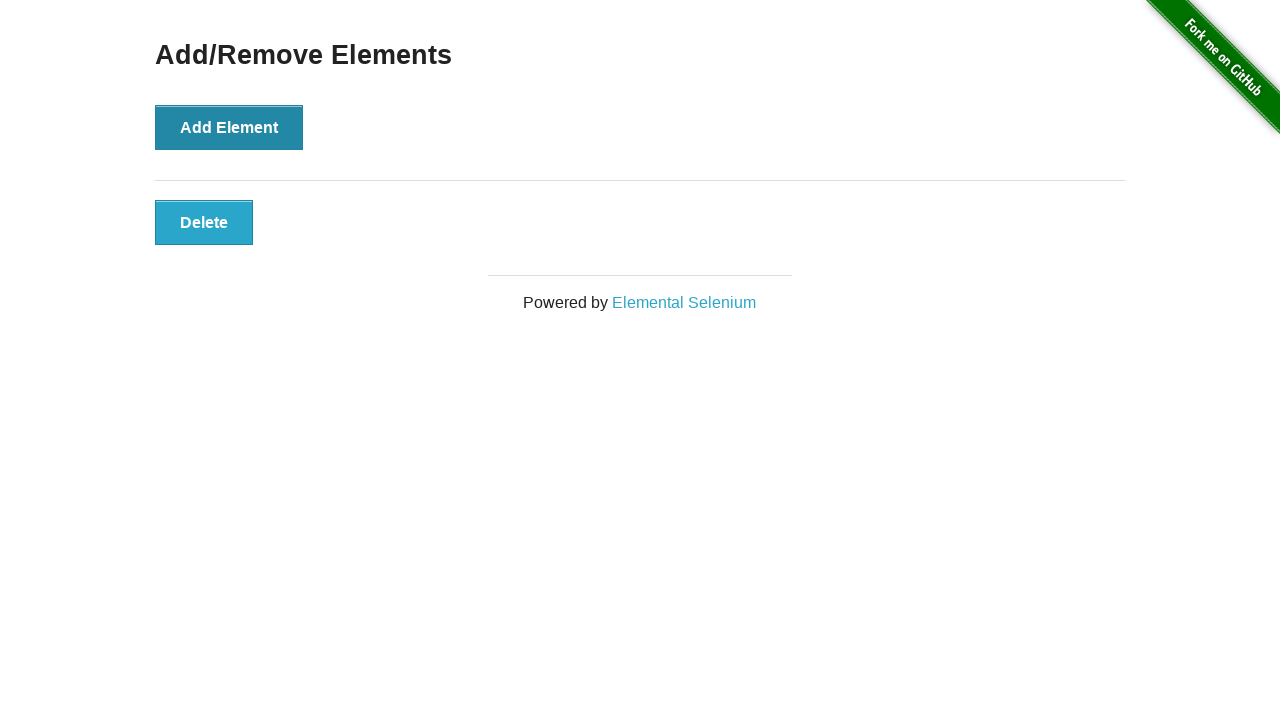

Clicked the Delete button at (204, 222) on button.added-manually
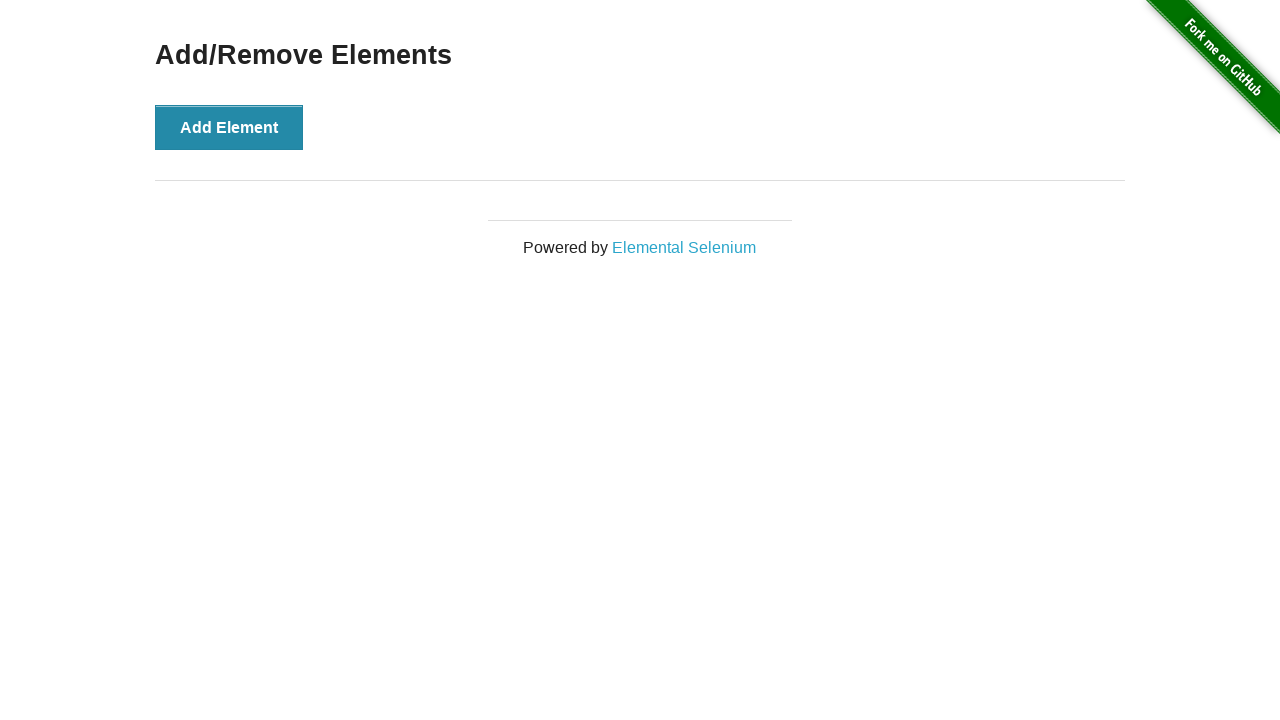

Verified the 'Add/Remove Elements' heading is still visible
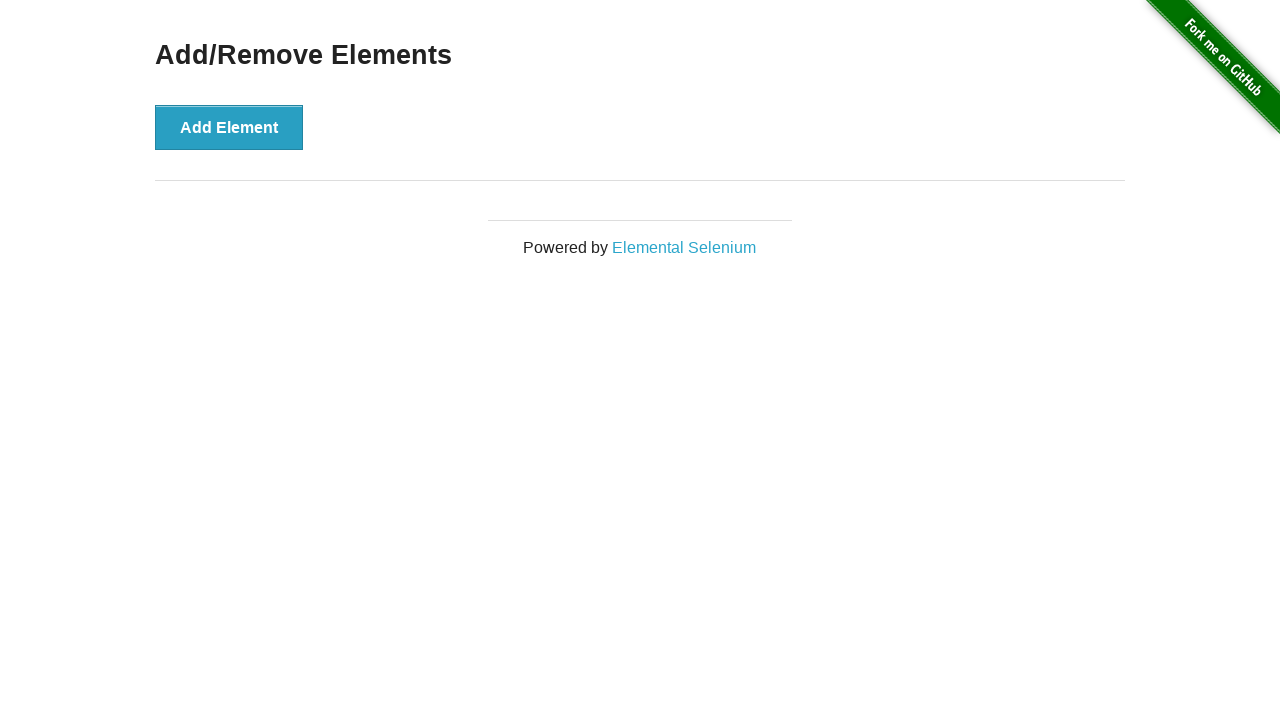

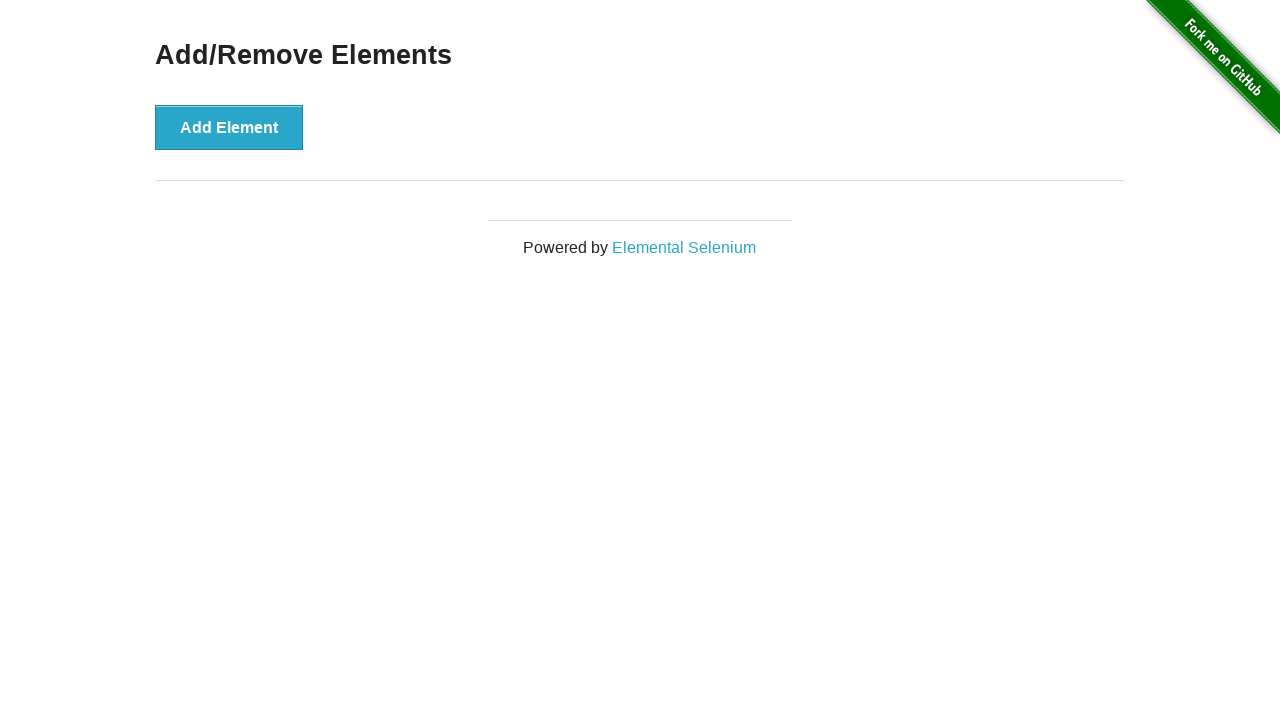